Tests basic navigation on GitLab by loading the page and performing a reload.

Starting URL: https://gitlab.com

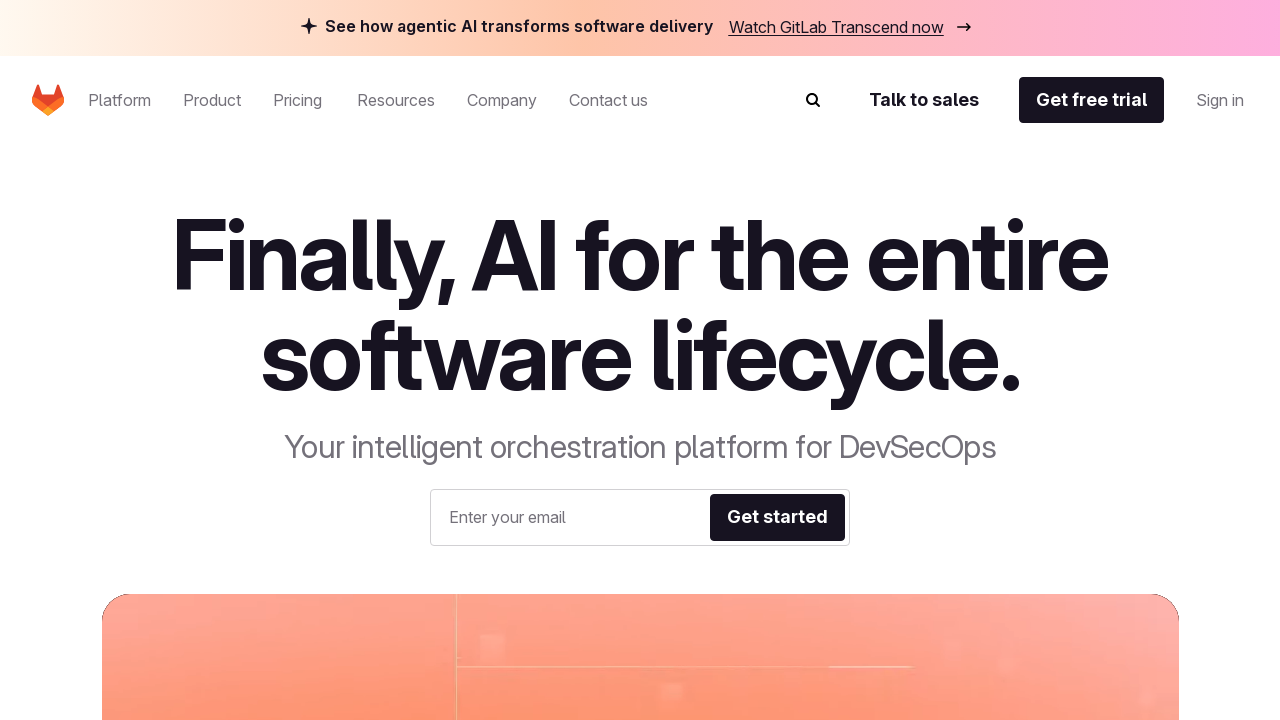

Waited 3 seconds for GitLab page to load
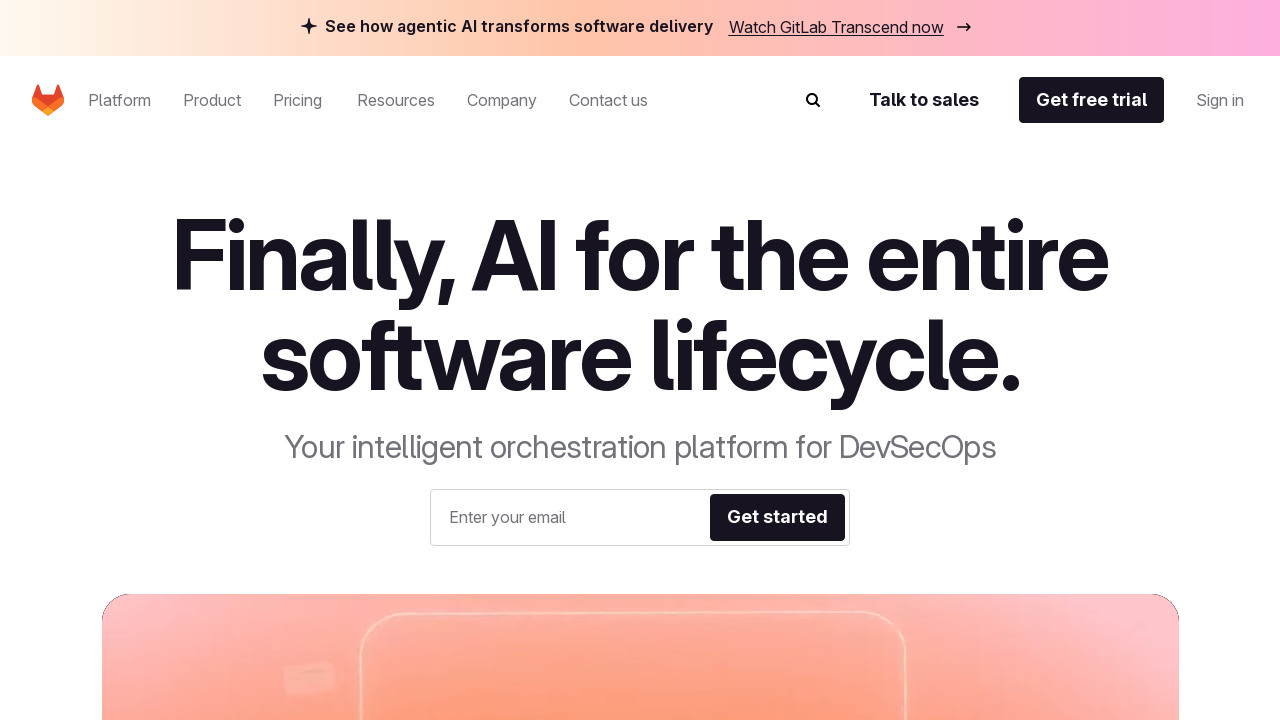

Reloaded the GitLab page
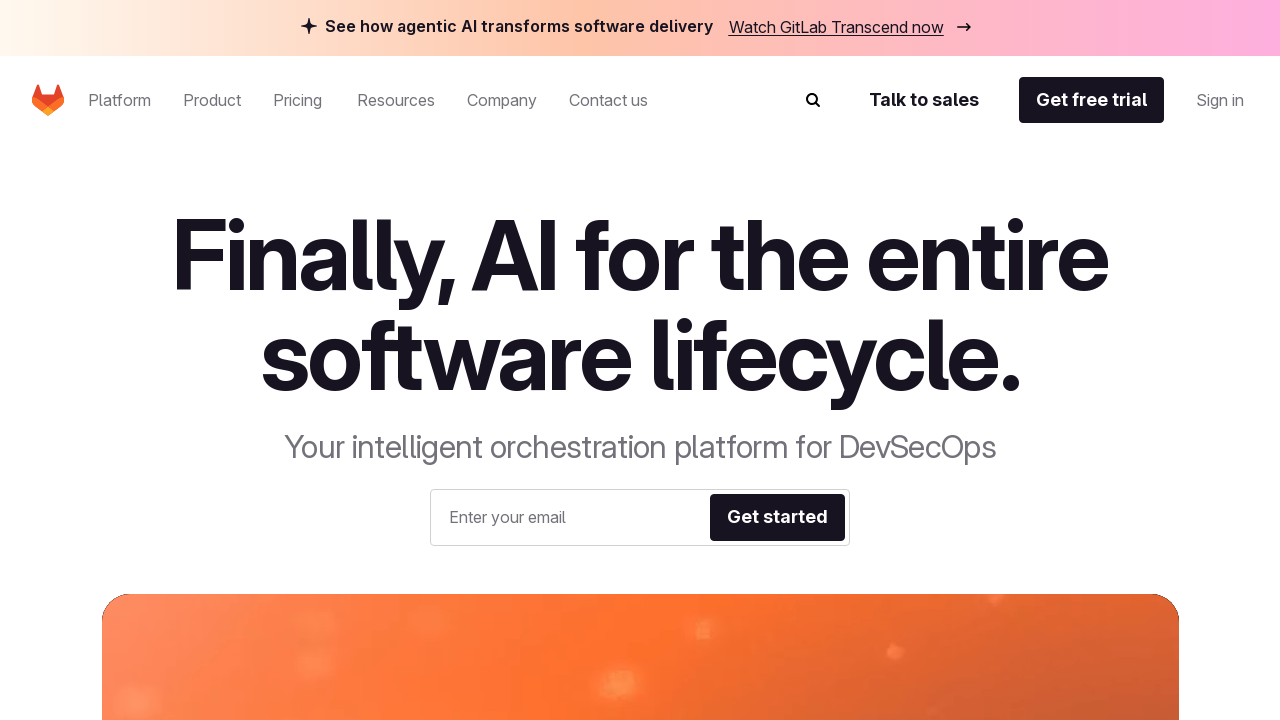

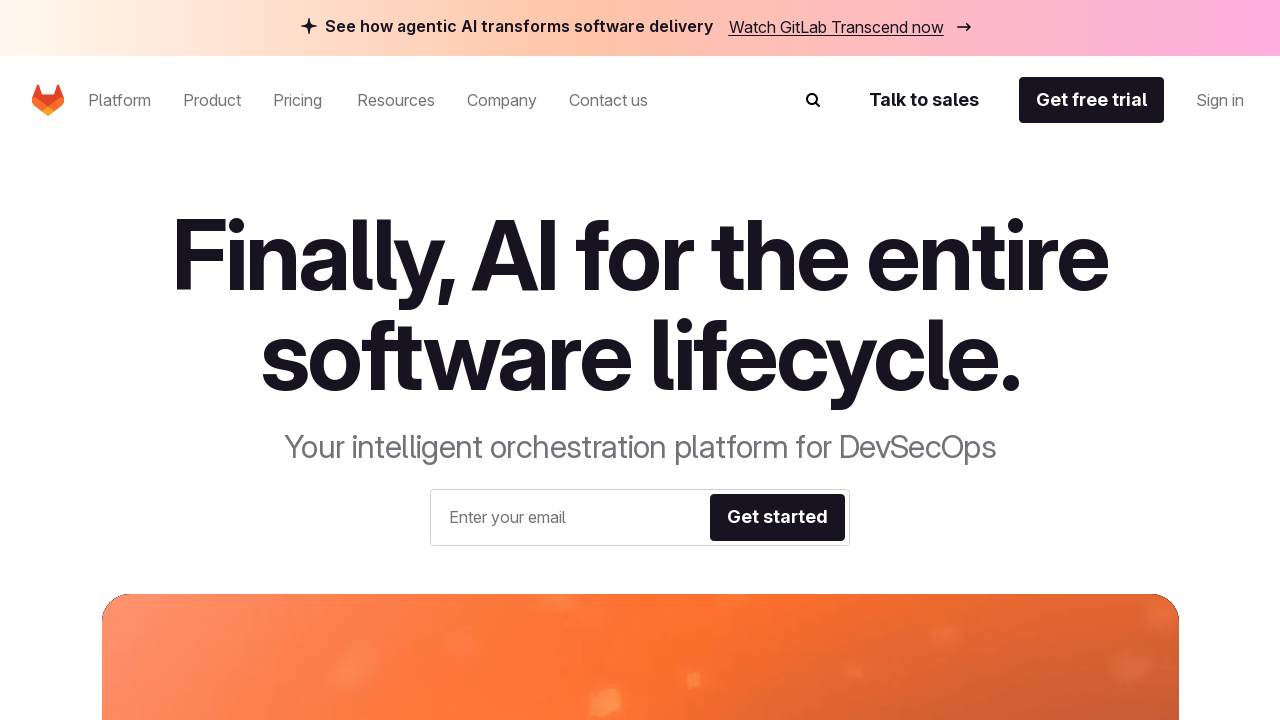